Tests entering text in a prompt dialog and accepting it

Starting URL: https://automationfc.github.io/basic-form/index.html

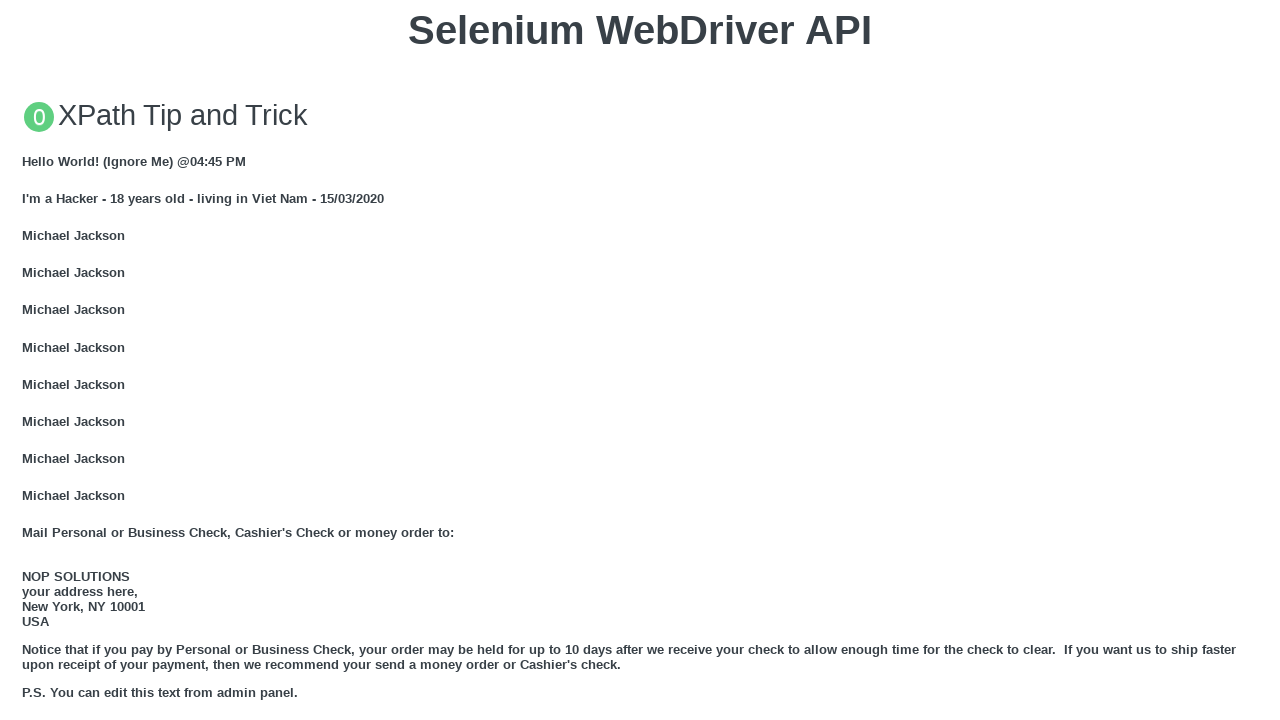

Set up prompt dialog handler to accept with text 'Test input text'
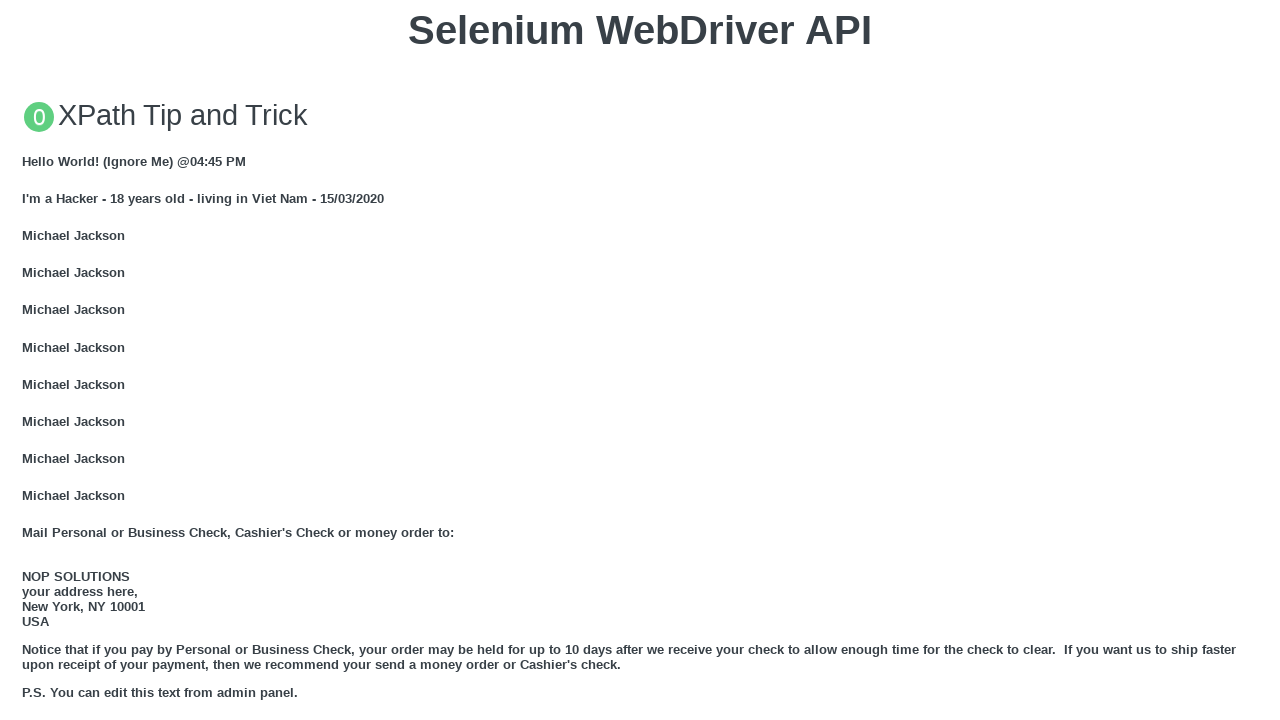

Clicked button to trigger JS Prompt dialog at (640, 360) on xpath=//button[text()='Click for JS Prompt']
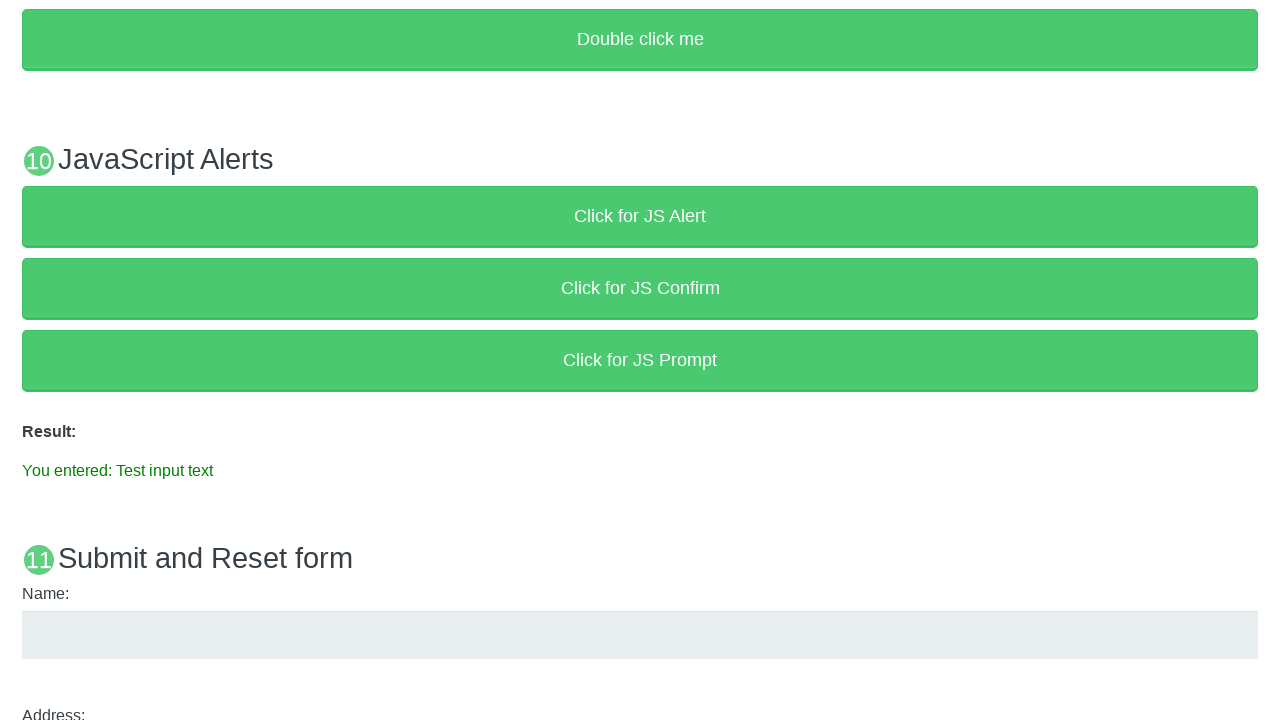

Result paragraph element appeared
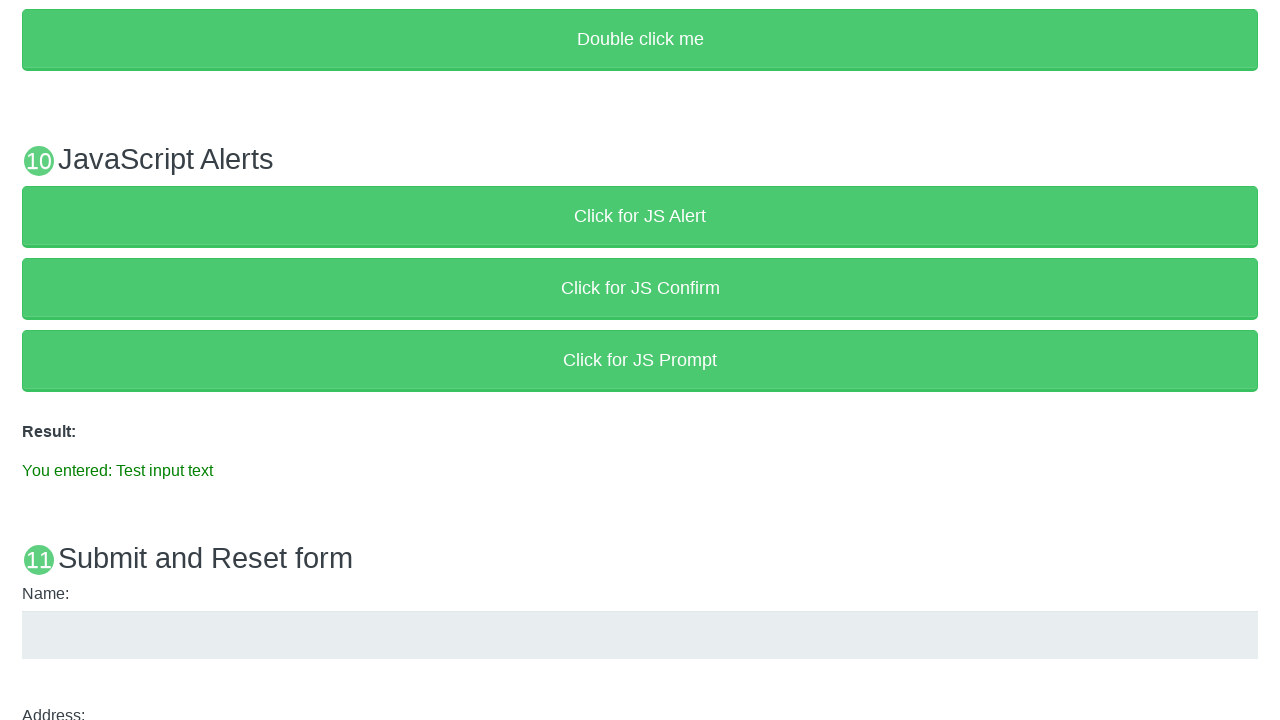

Asserted result text equals 'You entered: Test input text'
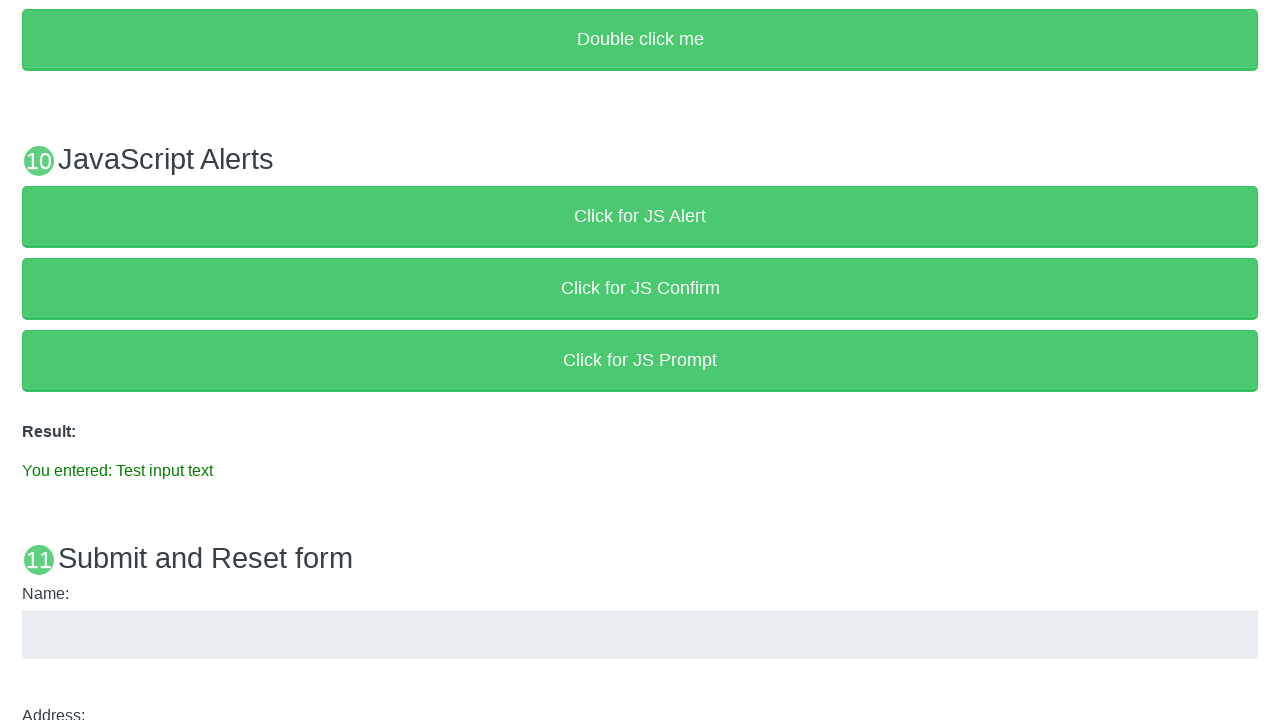

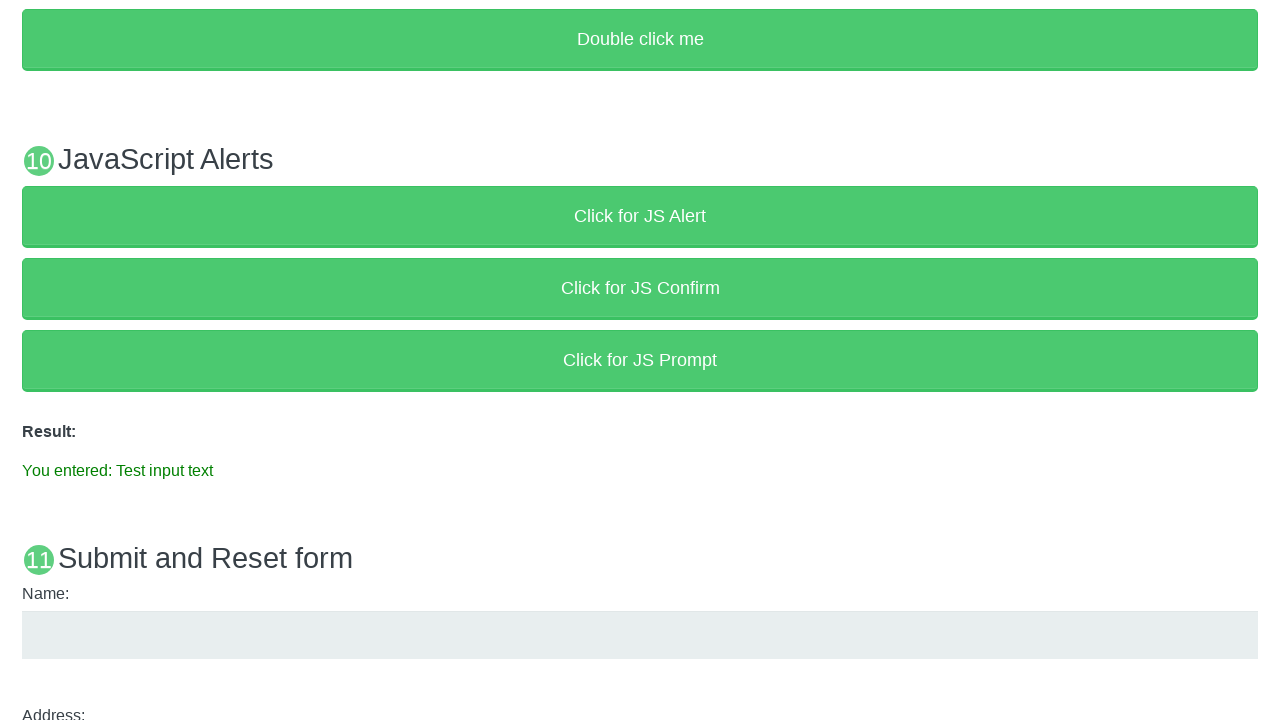